Automates filling and submitting a Google Form multiple times with different user data including name, email, phone, address and pincode fields

Starting URL: https://forms.gle/UH68hCXnKnZEWwVWA

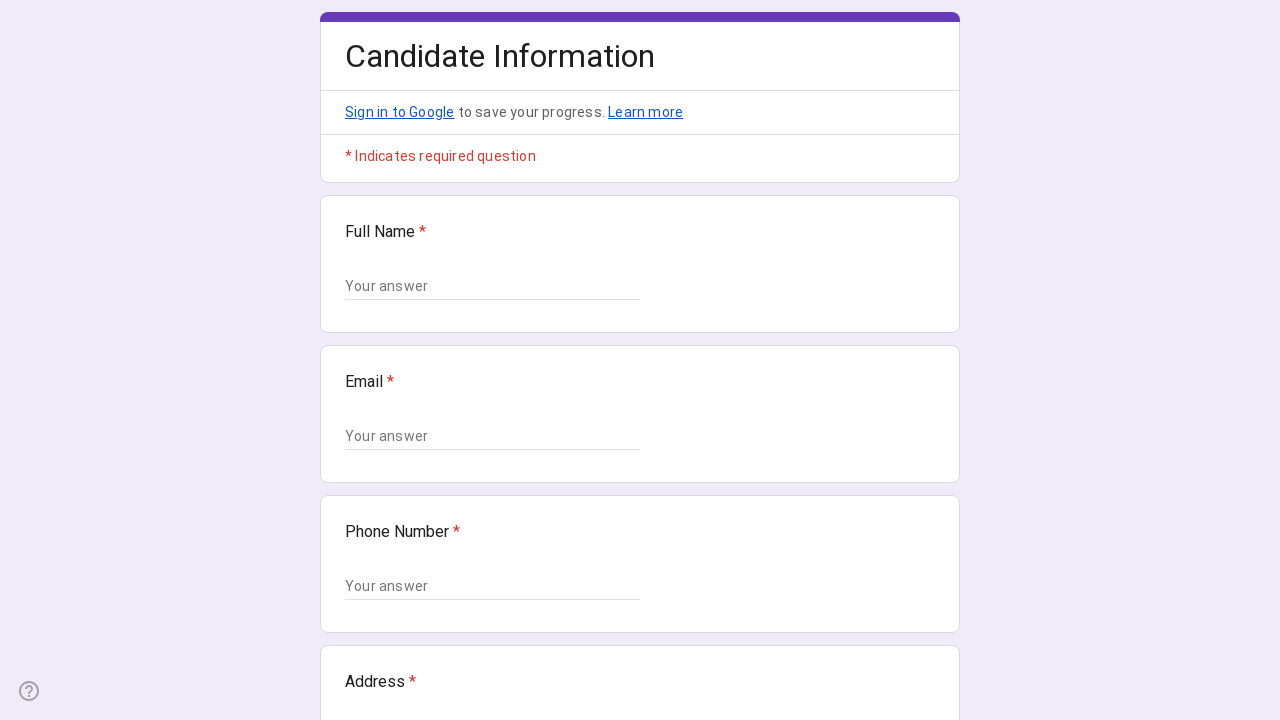

Form loaded and Full Name field is ready
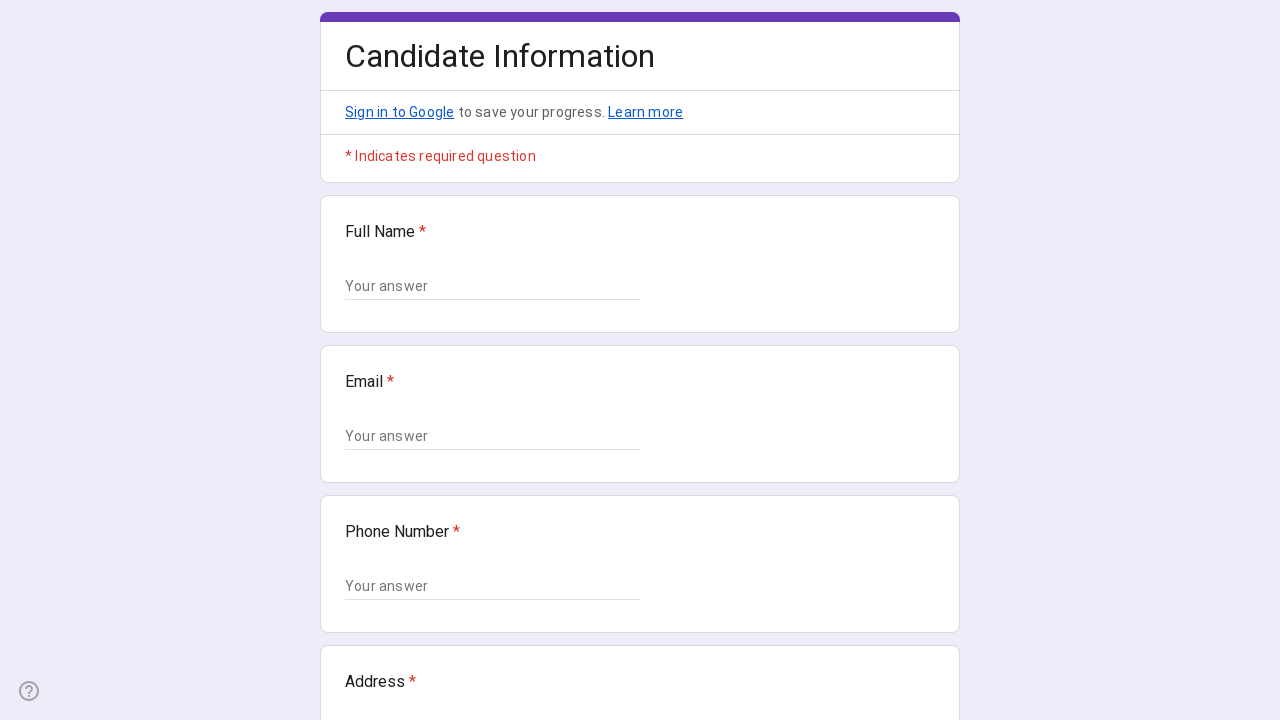

Filled Full Name field with 'John Anderson' on //*[@aria-labelledby="i1 i4"]
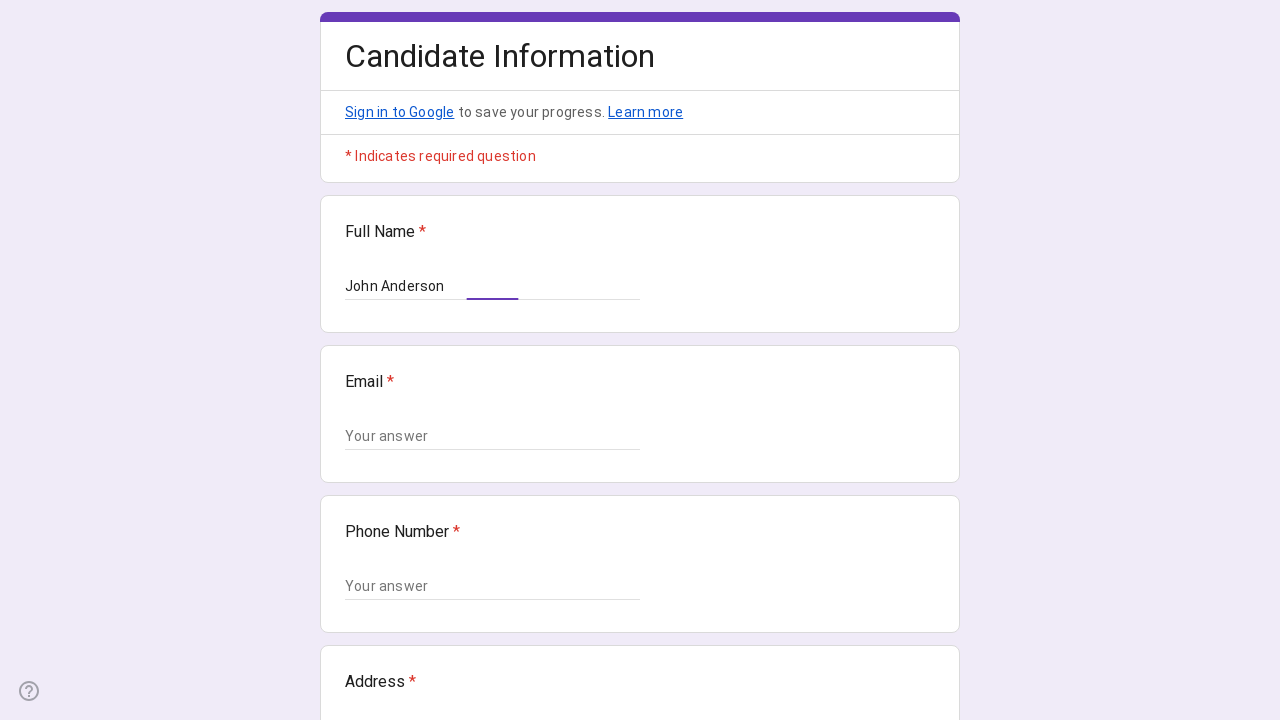

Filled Email field with 'john.anderson@example.com' on //*[@aria-labelledby="i6 i9"]
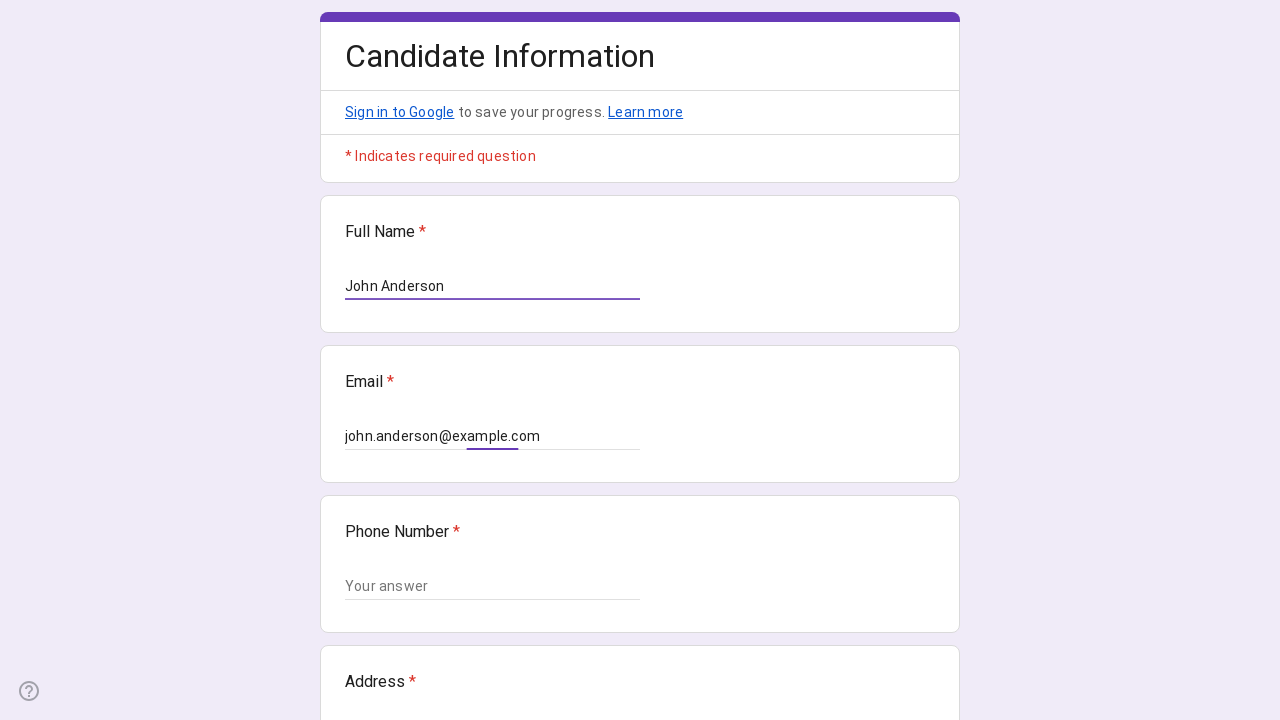

Filled Phone Number field with '923-456-7890' on //*[@aria-labelledby="i11 i14"]
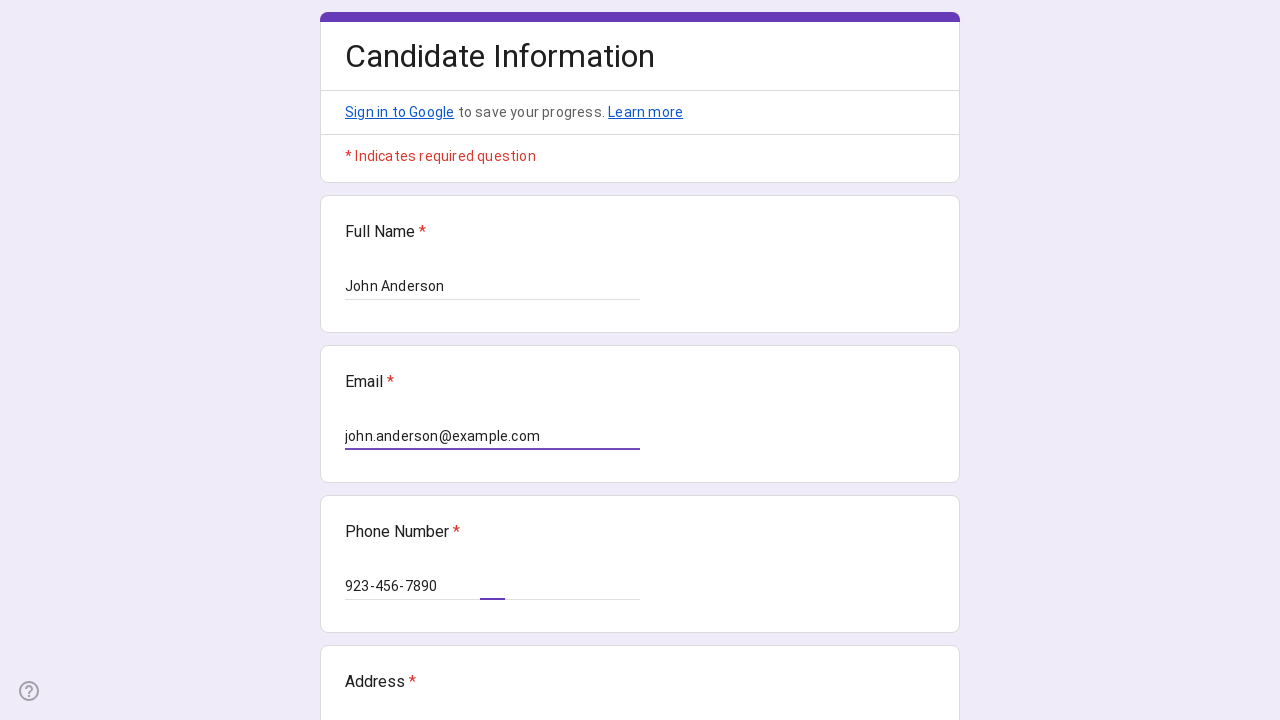

Filled Address field with 'Austin, Texas' on //*[@aria-labelledby="i16 i19"]
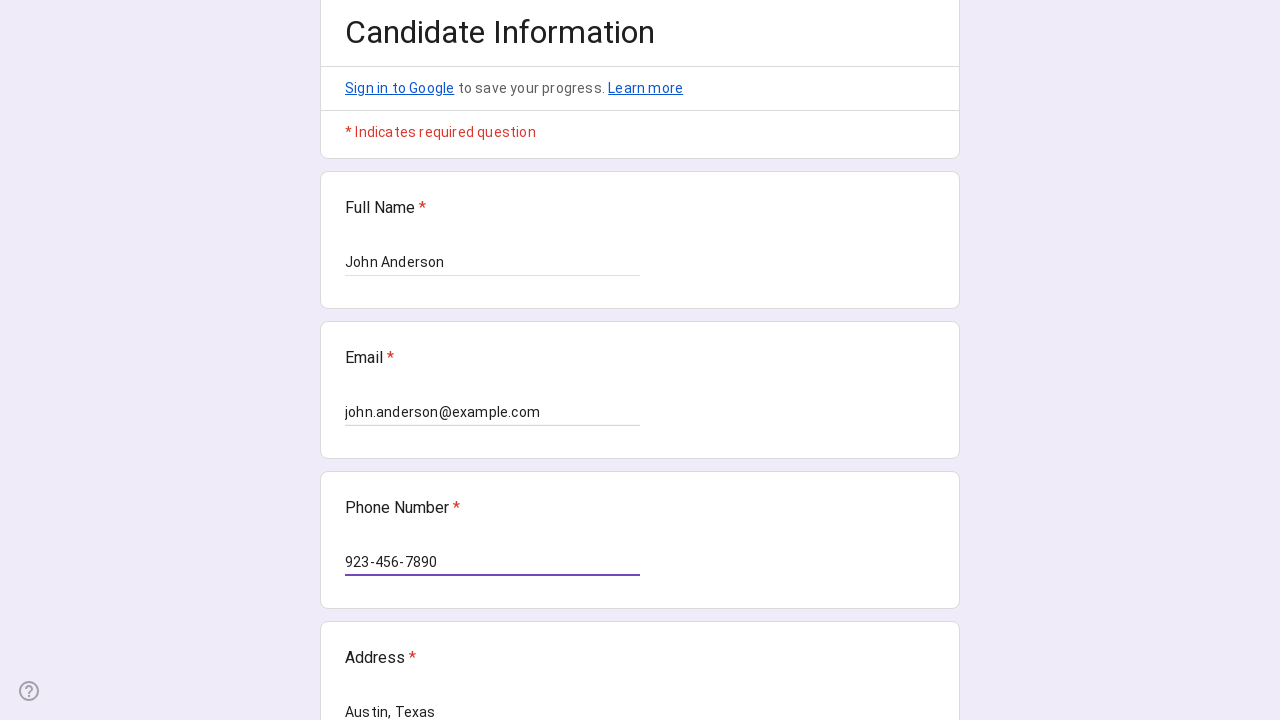

Filled Pincode field with '73301' on //*[@aria-labelledby="i21 i24"]
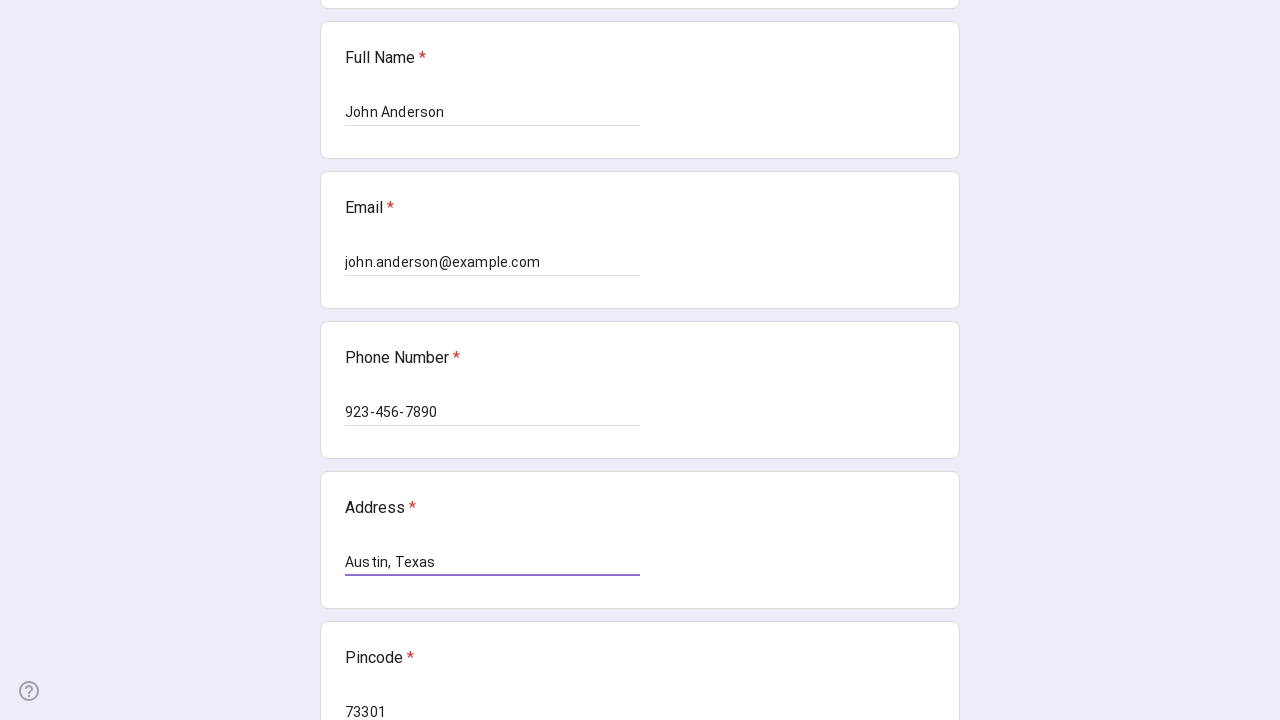

Clicked submit button to submit form for John Anderson at (368, 534) on xpath=//*[contains(@class, "NPEfkd RveJvd snByac")]
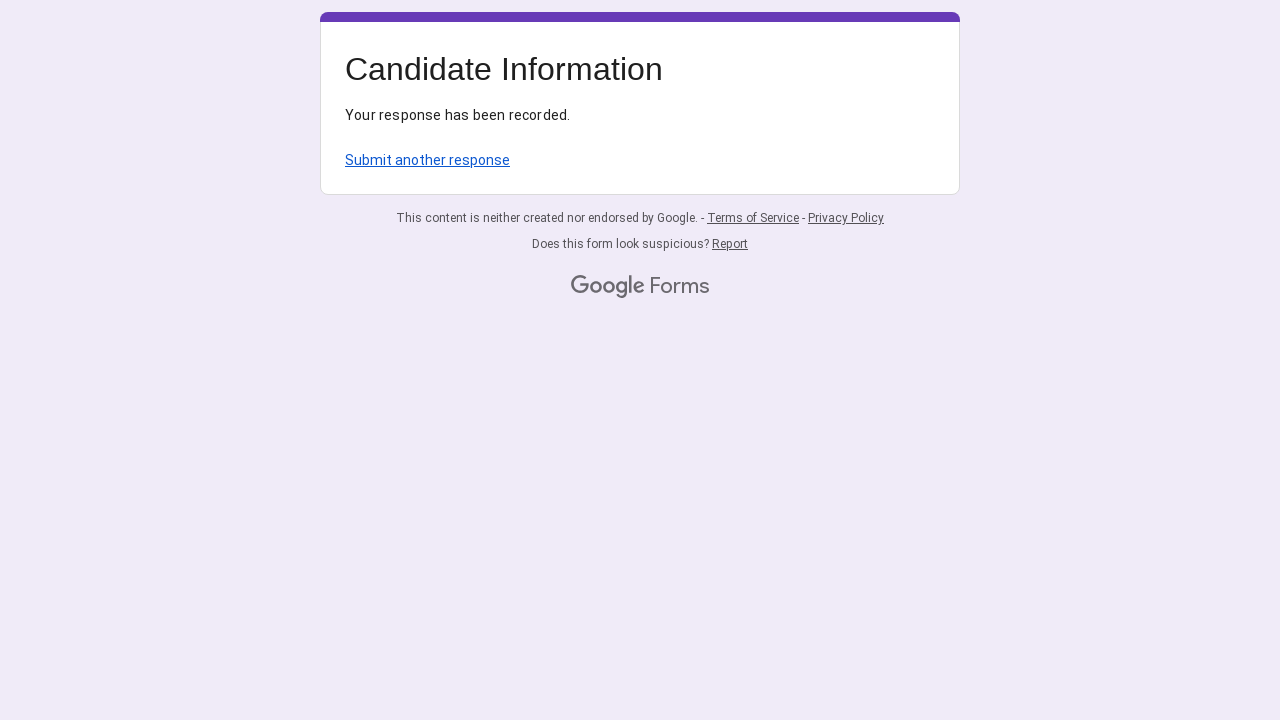

Waited 3 seconds for form submission to complete
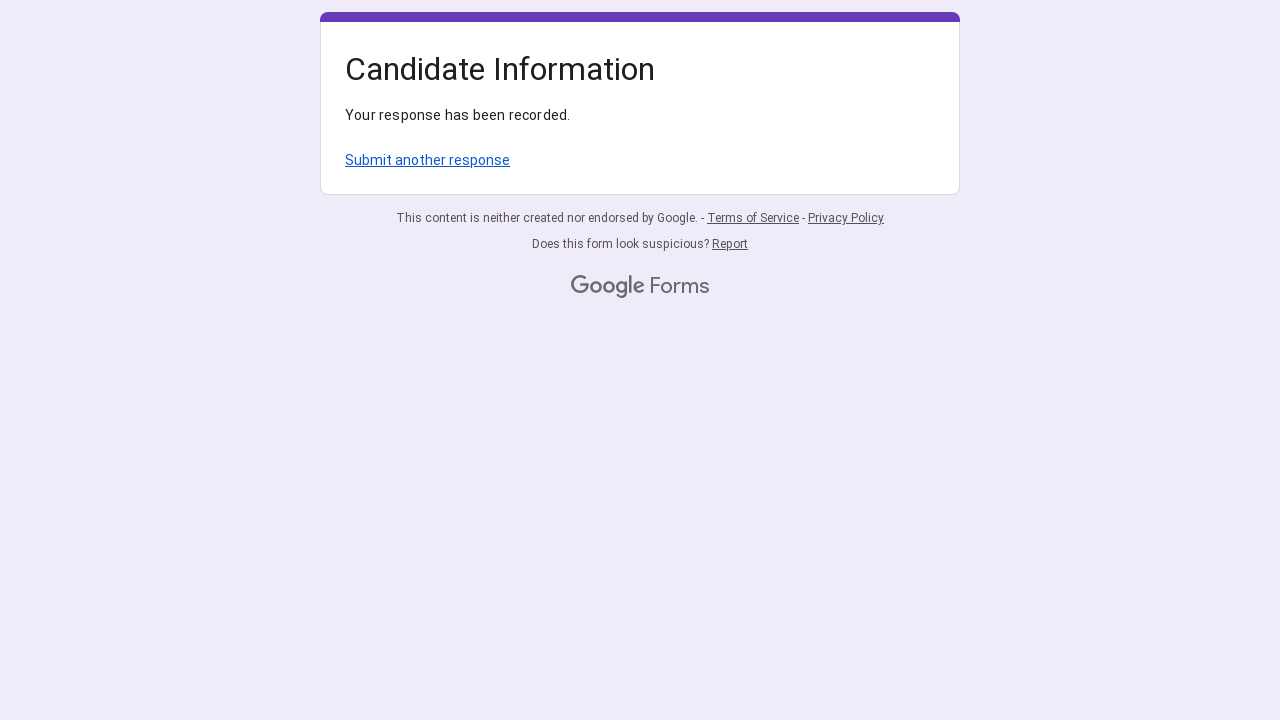

Navigated back to Google Form for next entry
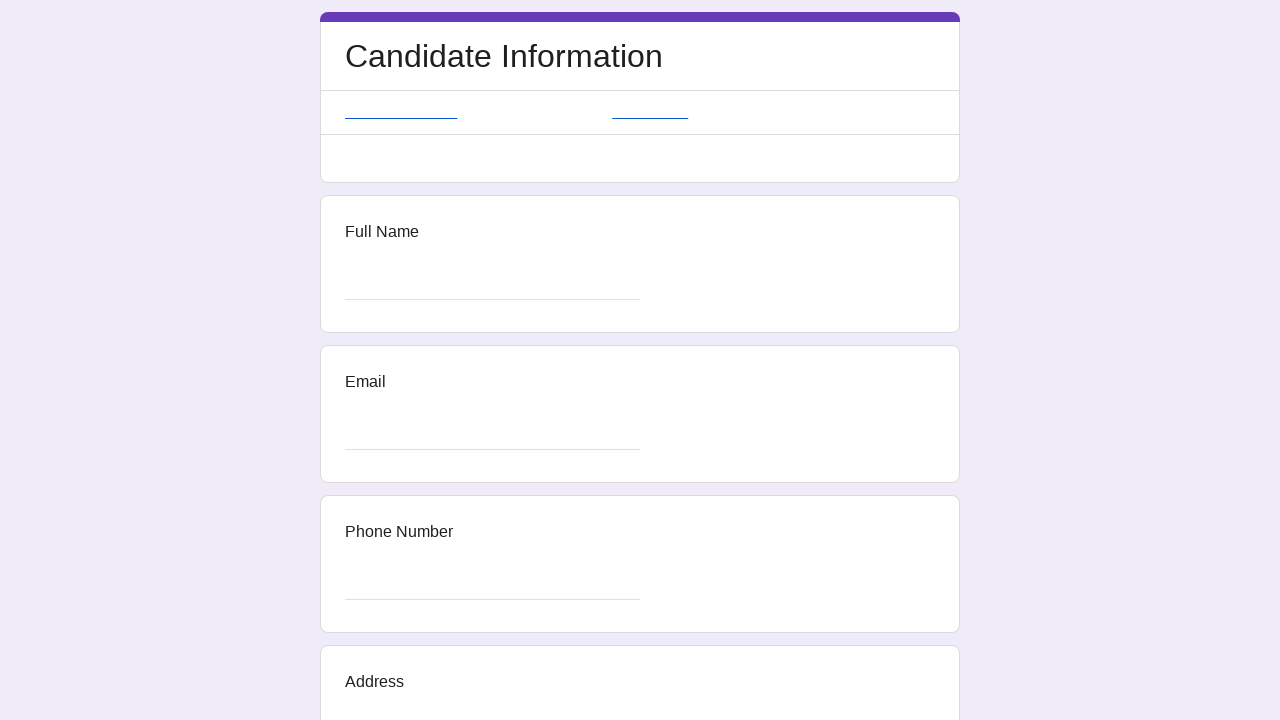

Waited 2 seconds for form page to load
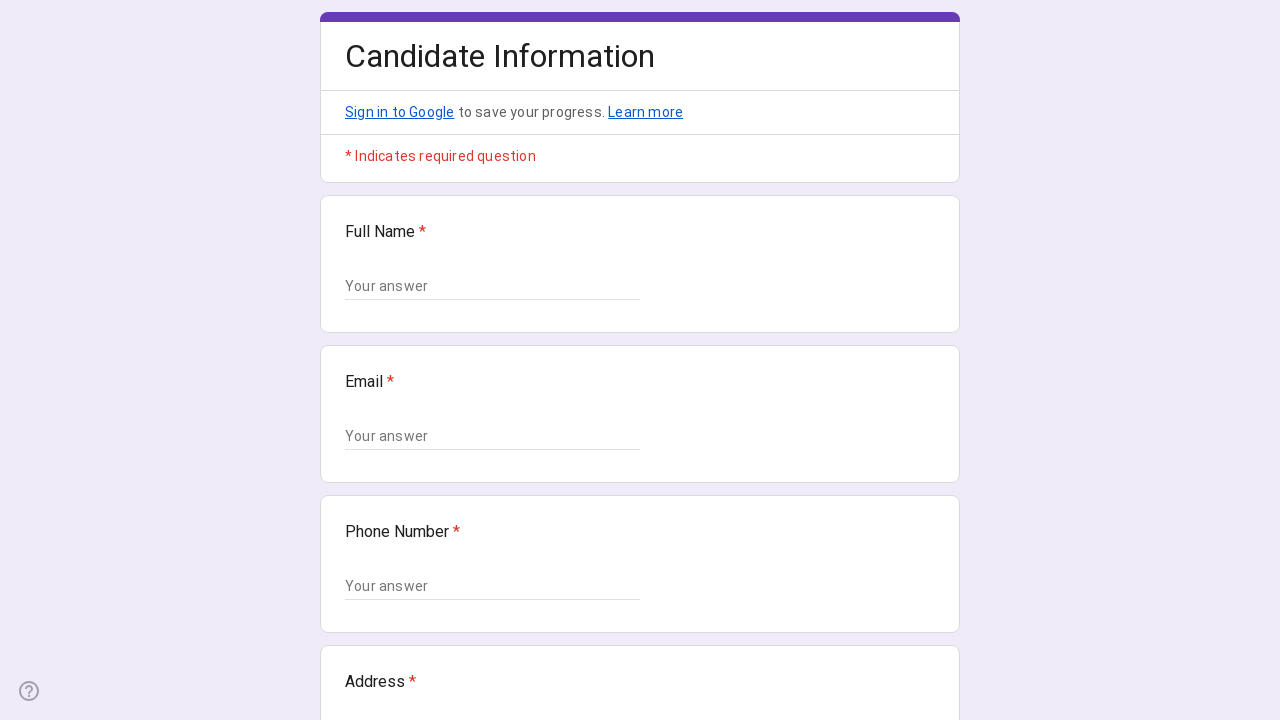

Form loaded and Full Name field is ready
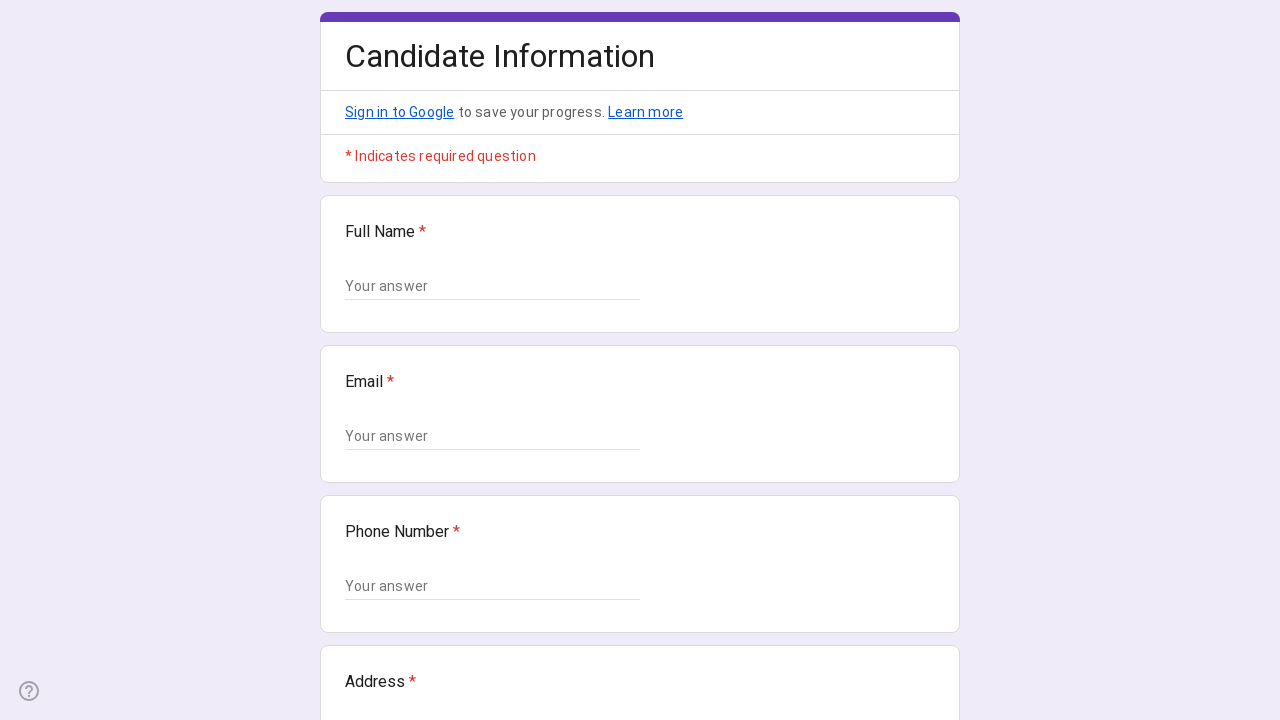

Filled Full Name field with 'Sarah Mitchell' on //*[@aria-labelledby="i1 i4"]
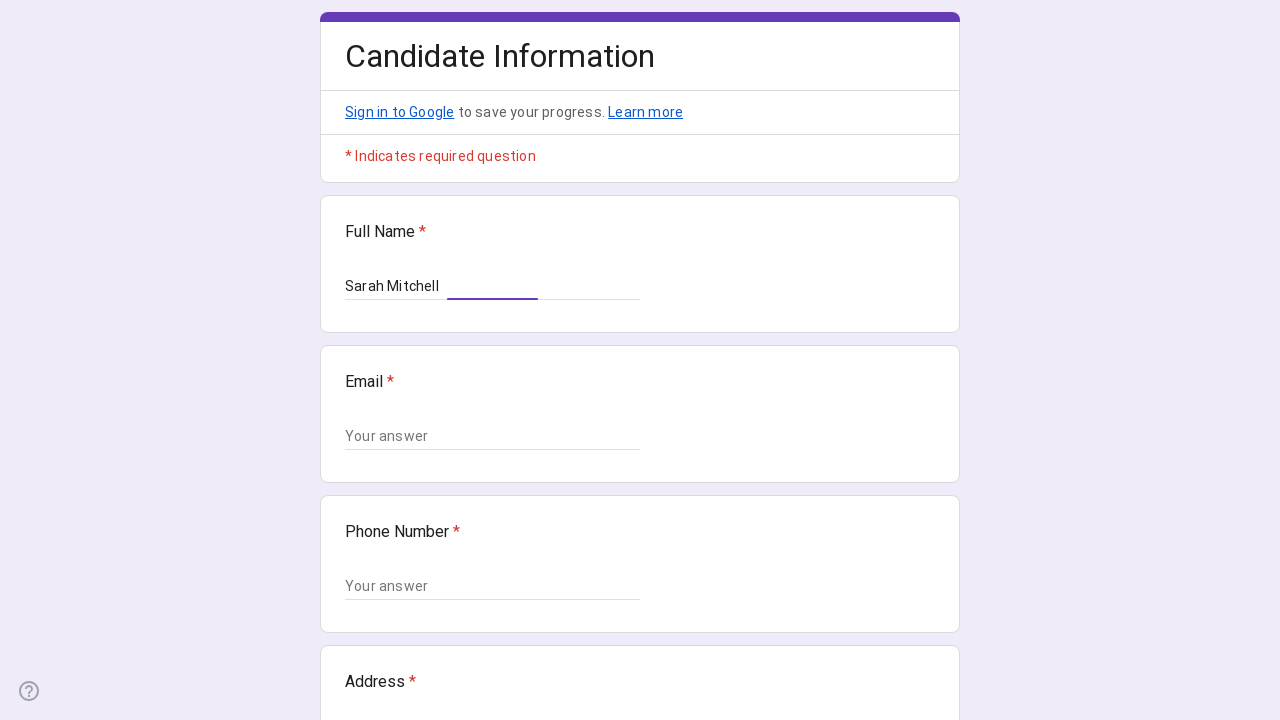

Filled Email field with 'sarah.mitchell@example.com' on //*[@aria-labelledby="i6 i9"]
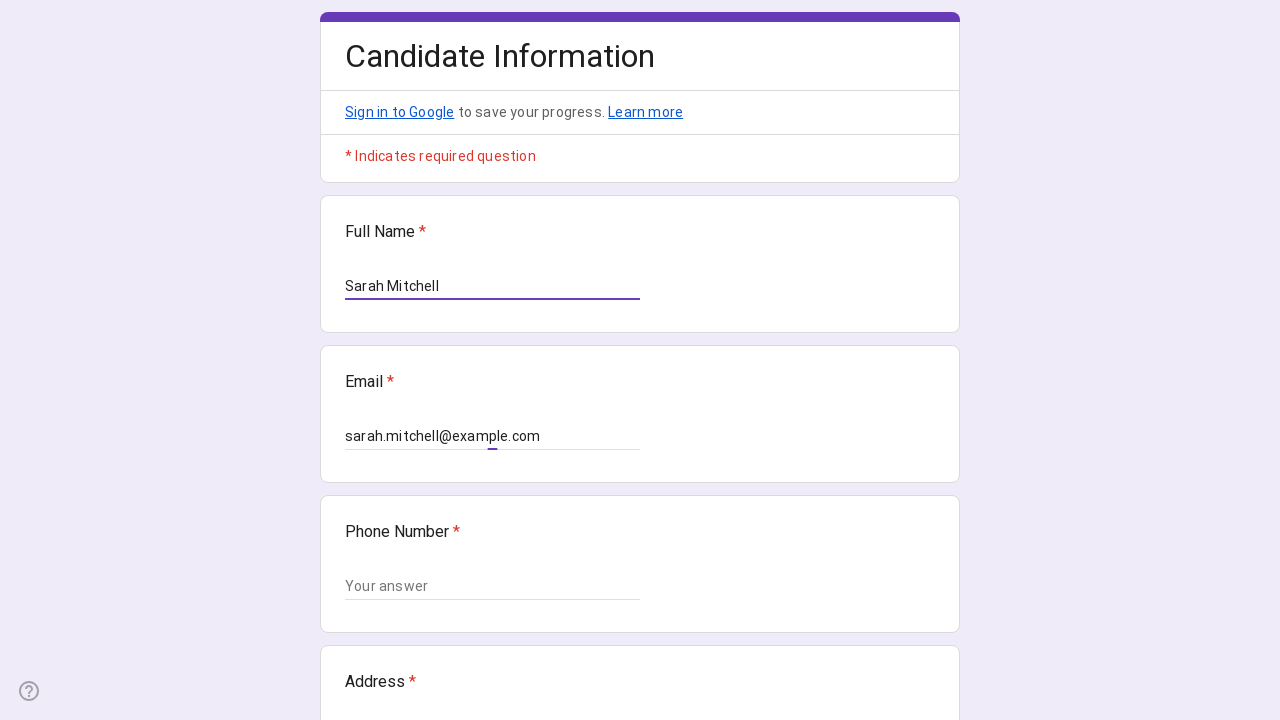

Filled Phone Number field with '945-678-1234' on //*[@aria-labelledby="i11 i14"]
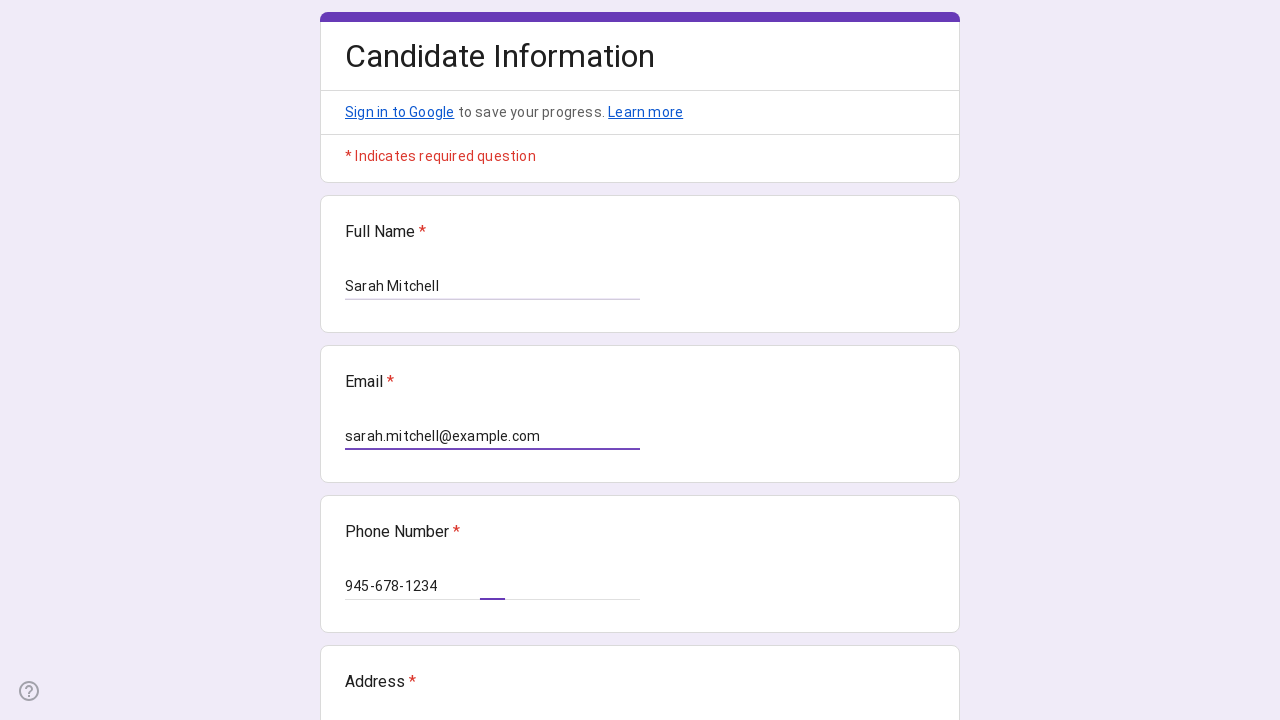

Filled Address field with 'Seattle, Washington' on //*[@aria-labelledby="i16 i19"]
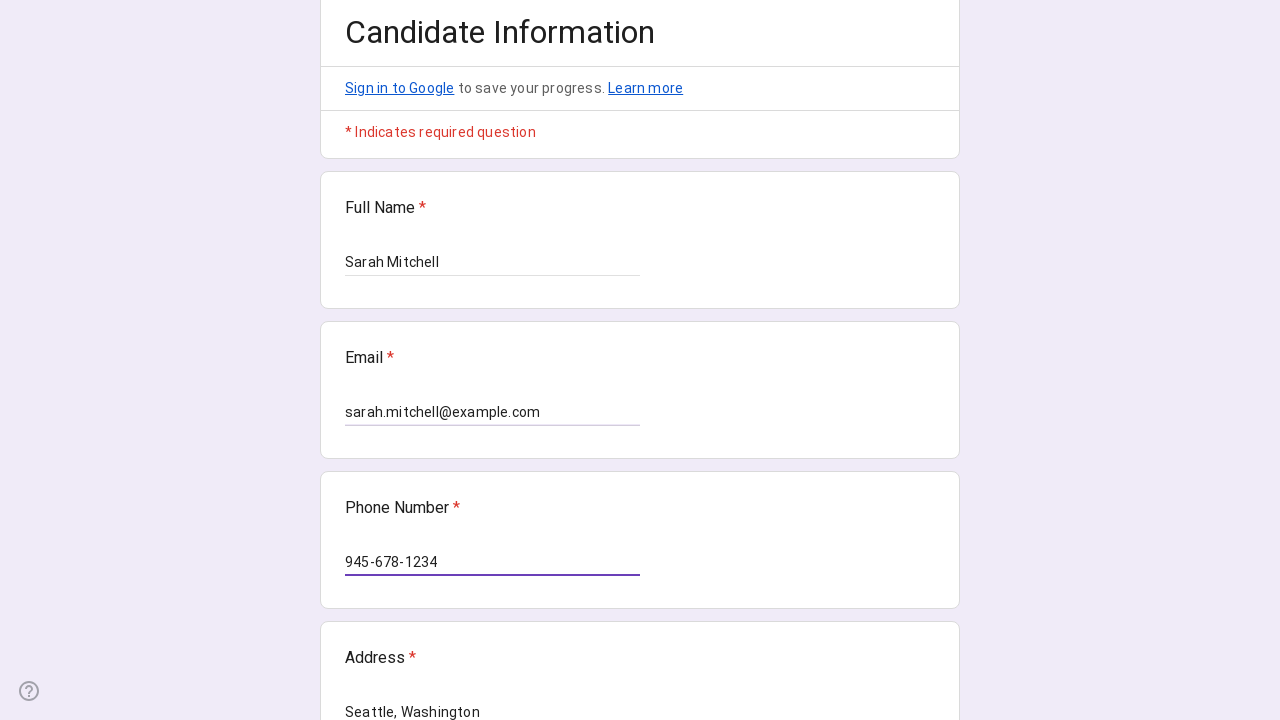

Filled Pincode field with '98101' on //*[@aria-labelledby="i21 i24"]
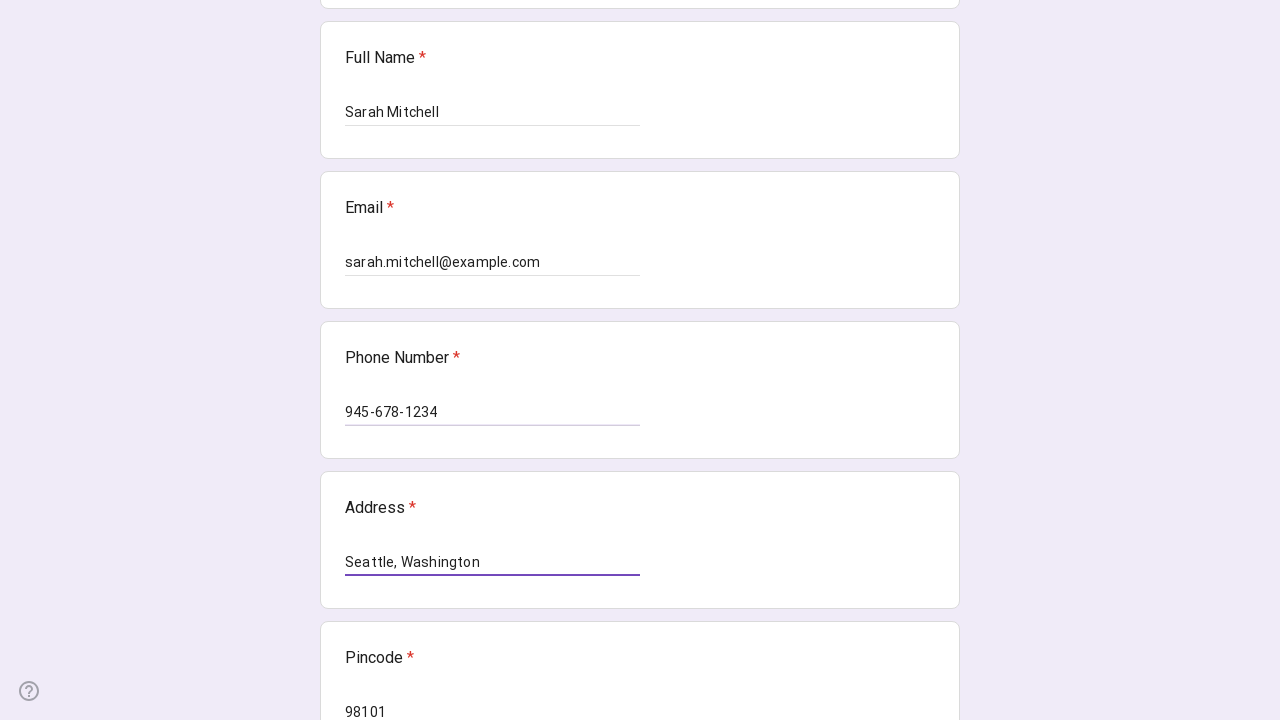

Clicked submit button to submit form for Sarah Mitchell at (368, 534) on xpath=//*[contains(@class, "NPEfkd RveJvd snByac")]
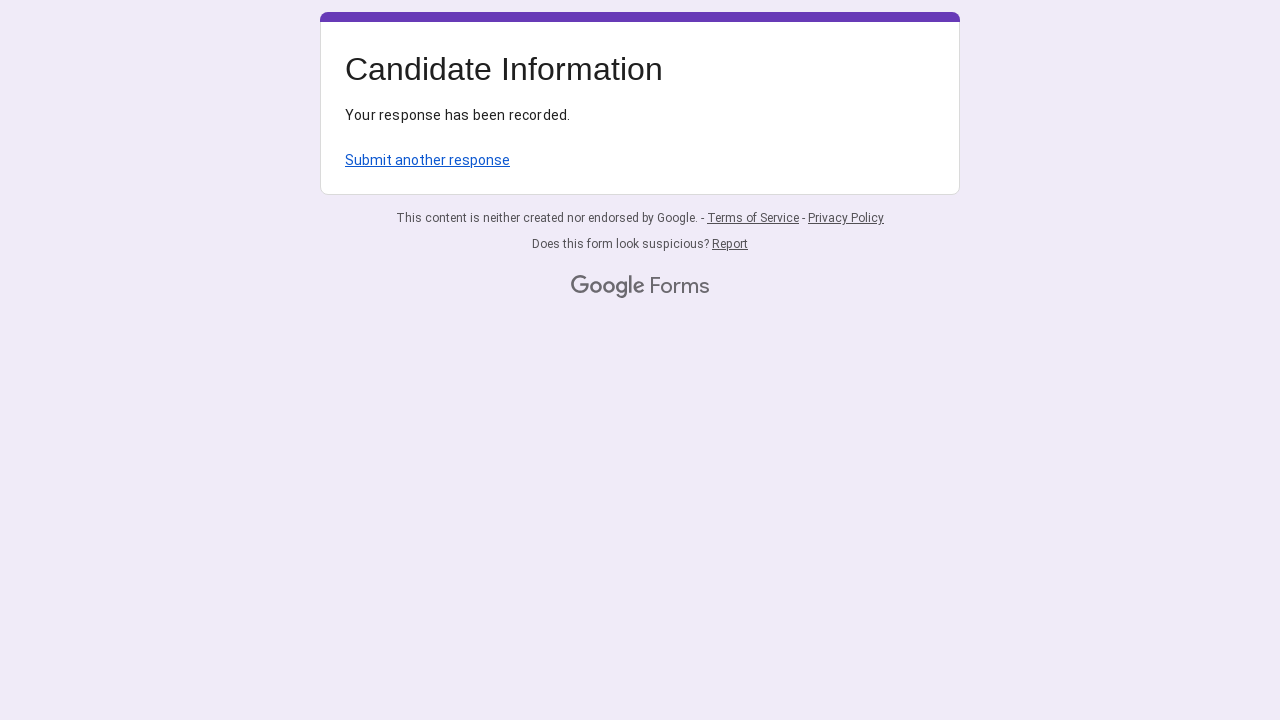

Waited 3 seconds for form submission to complete
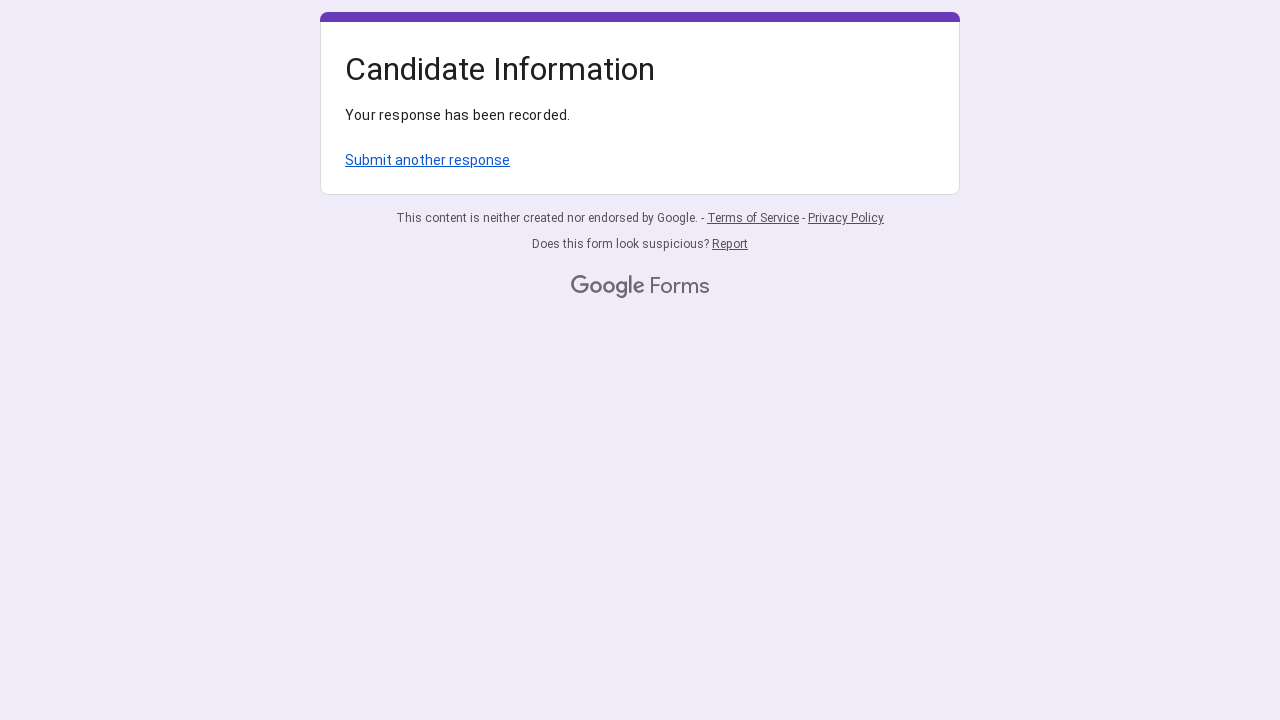

Navigated back to Google Form for next entry
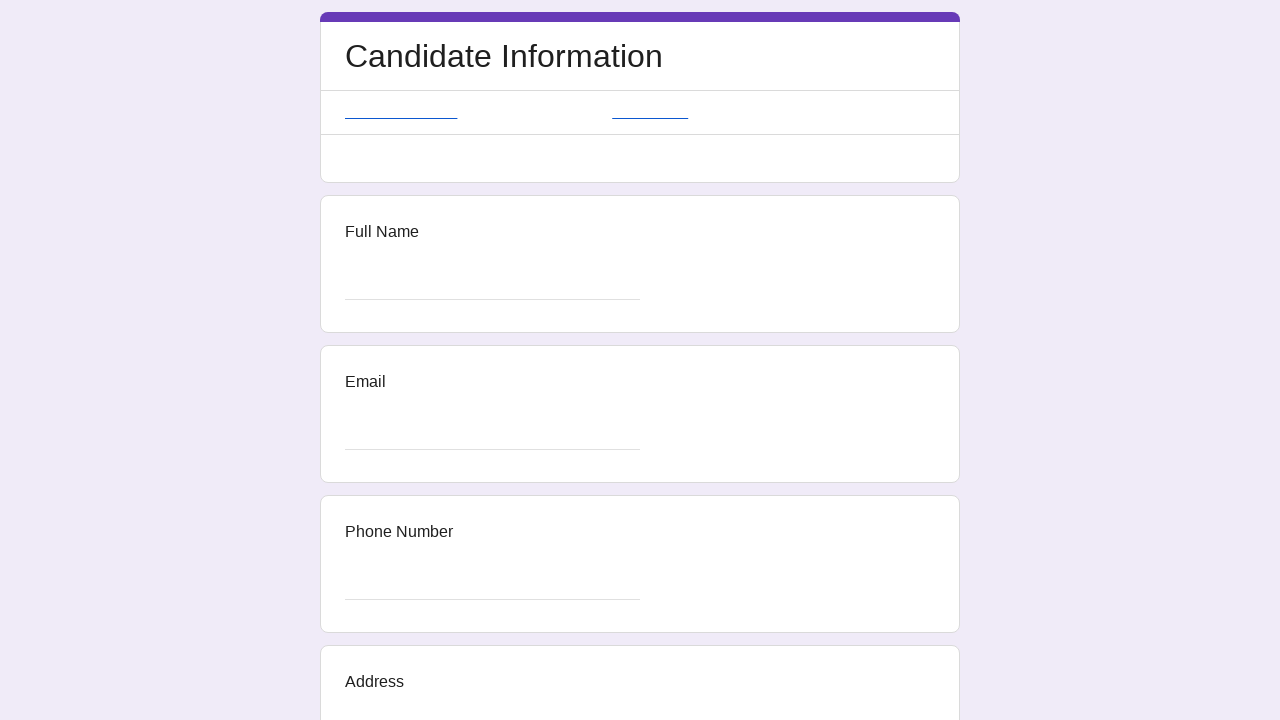

Waited 2 seconds for form page to load
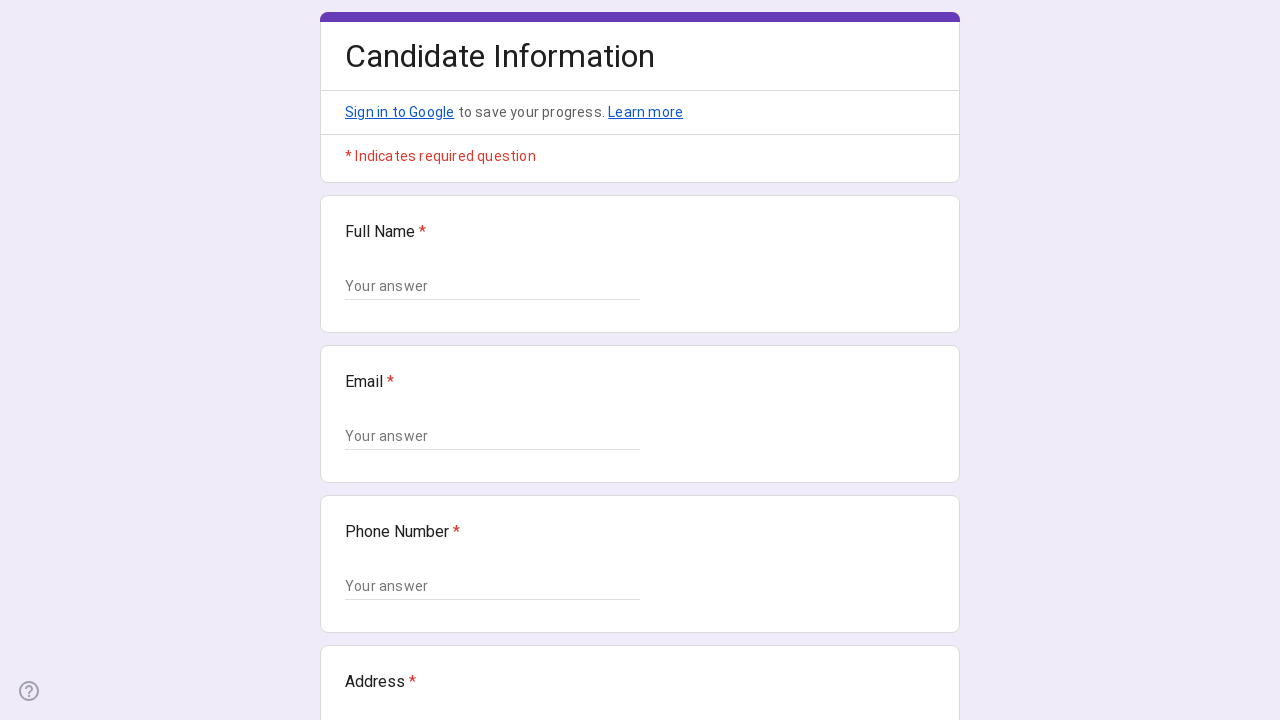

Form loaded and Full Name field is ready
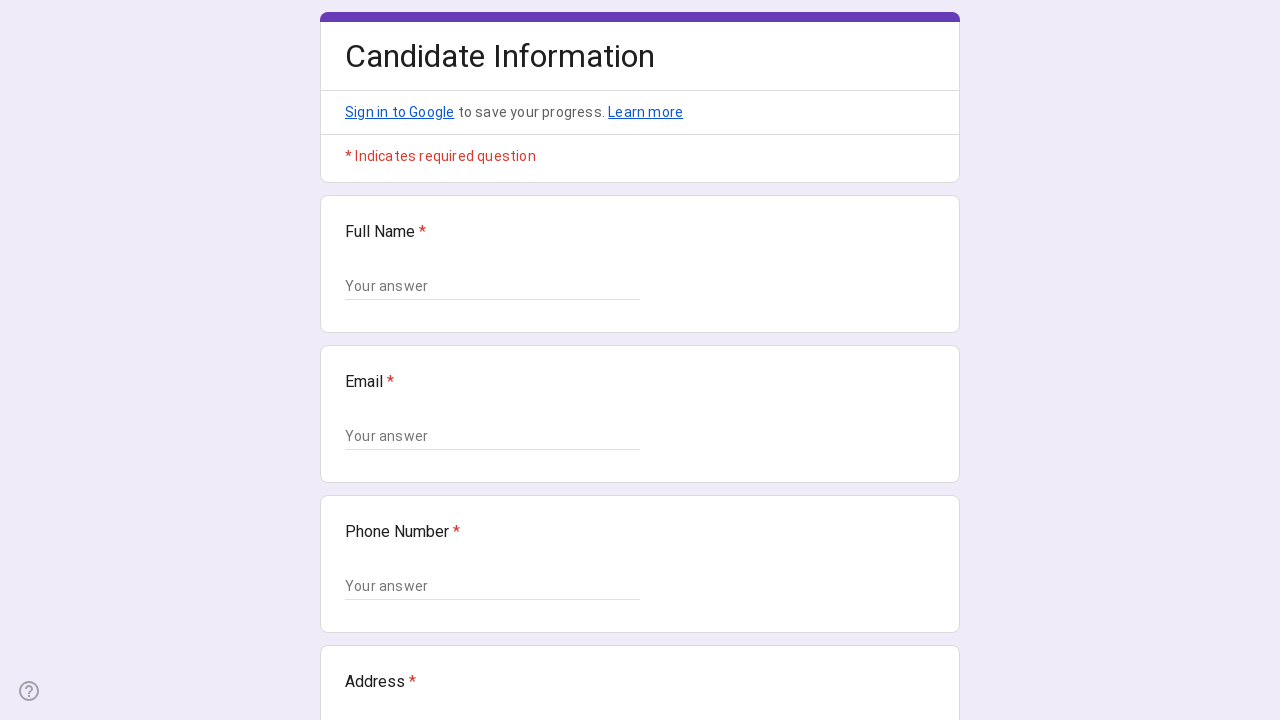

Filled Full Name field with 'Michael Brown' on //*[@aria-labelledby="i1 i4"]
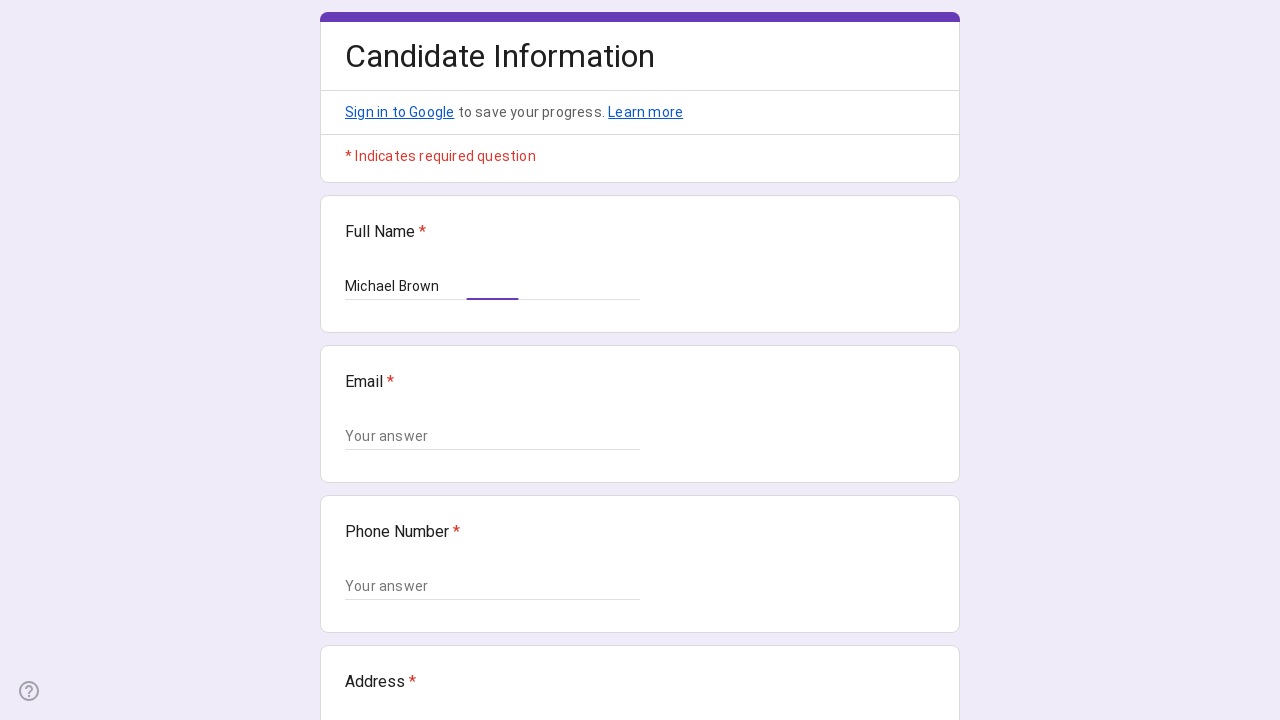

Filled Email field with 'michael.brown@example.com' on //*[@aria-labelledby="i6 i9"]
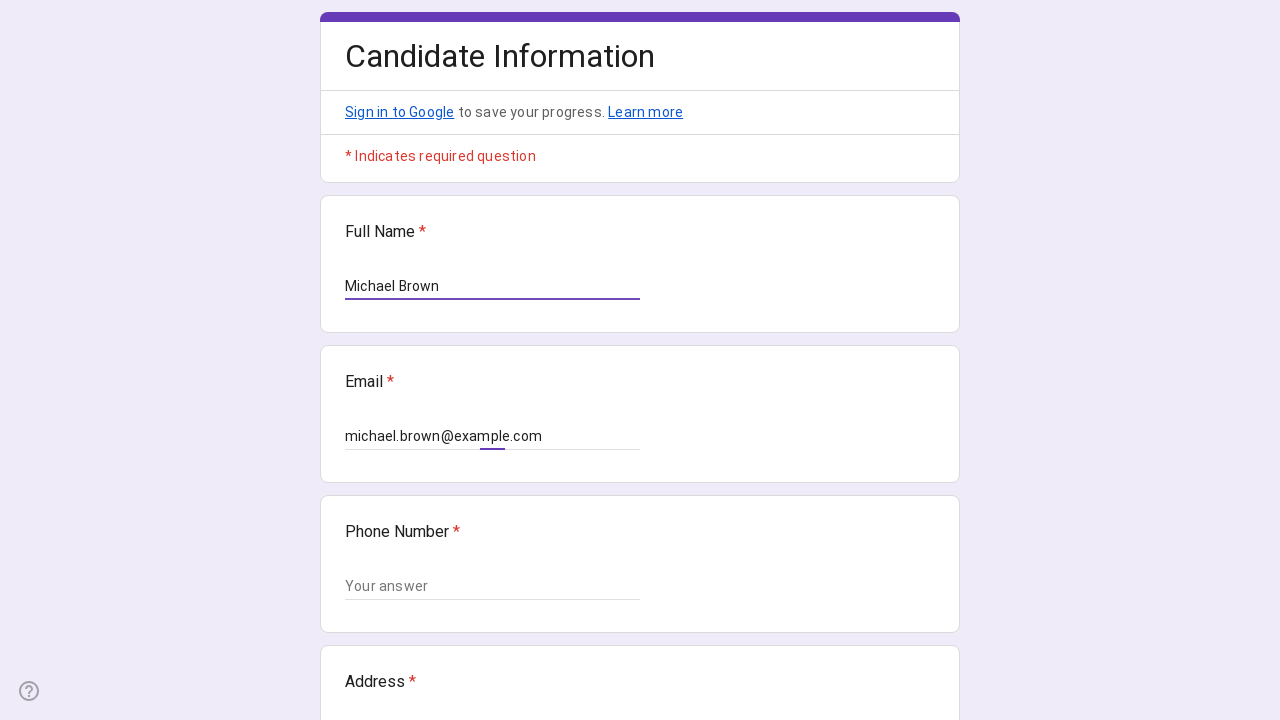

Filled Phone Number field with '912-789-4567' on //*[@aria-labelledby="i11 i14"]
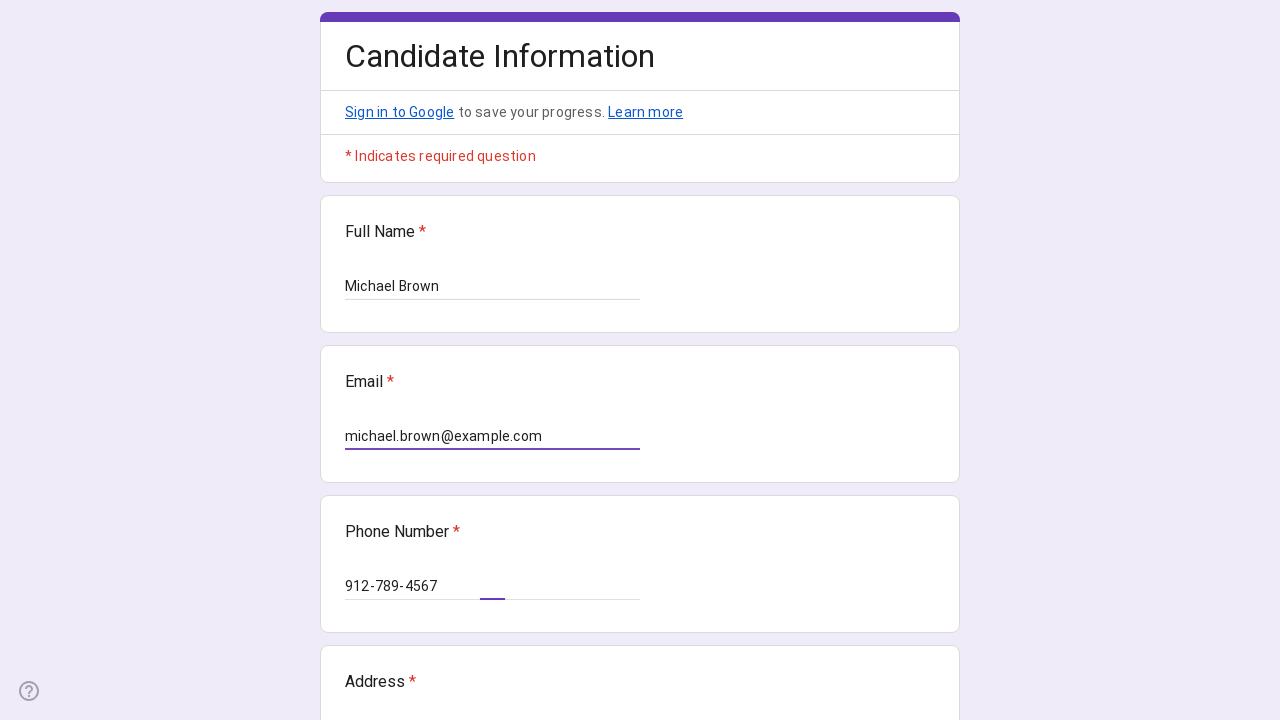

Filled Address field with 'Boston, Massachusetts' on //*[@aria-labelledby="i16 i19"]
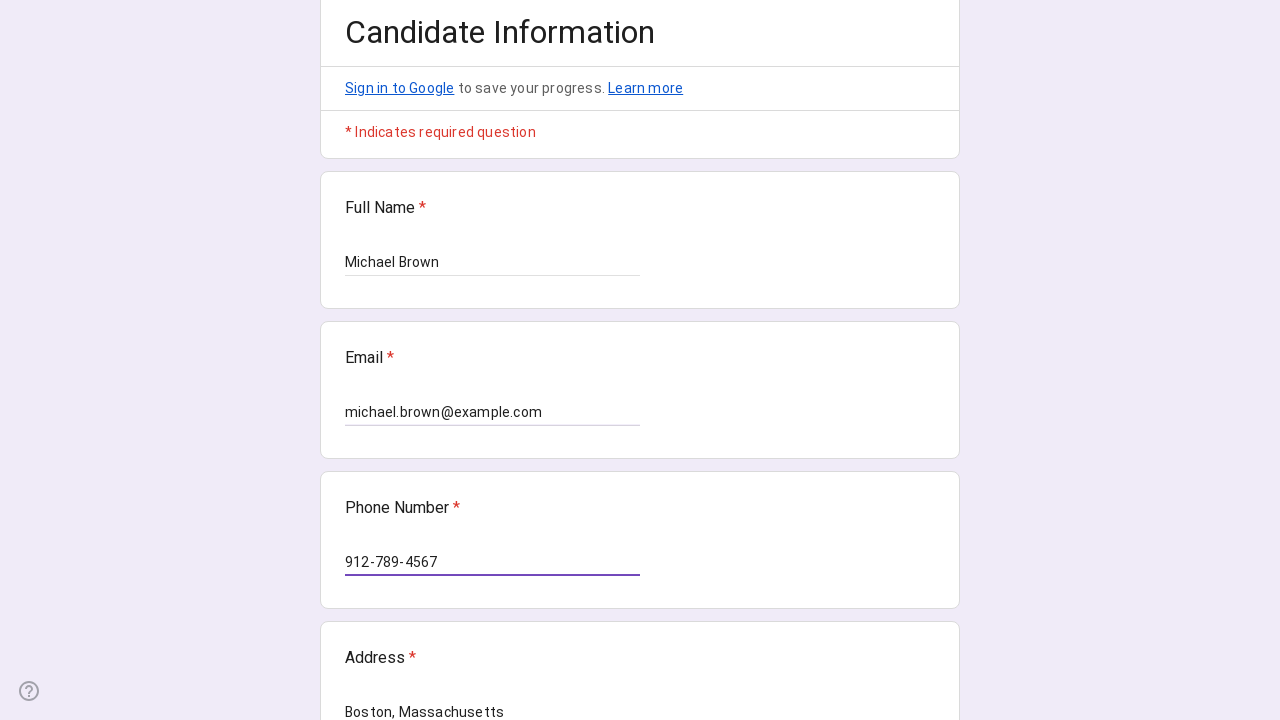

Filled Pincode field with '02101' on //*[@aria-labelledby="i21 i24"]
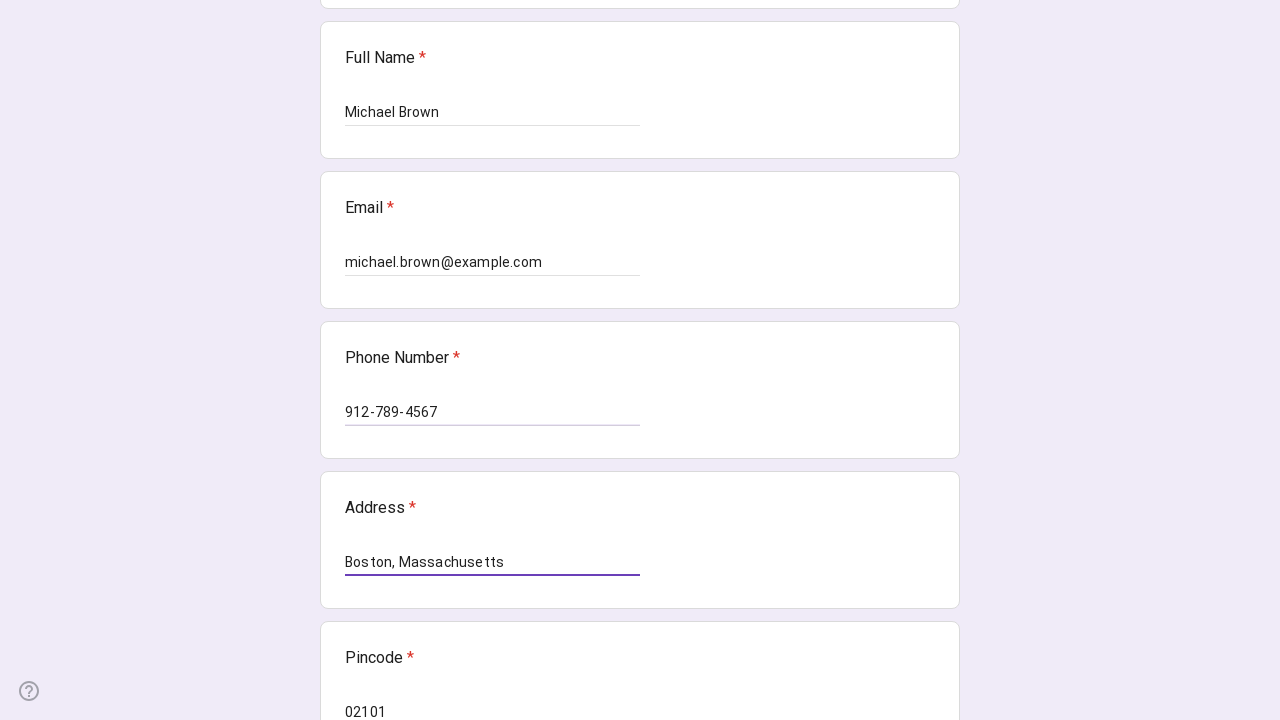

Clicked submit button to submit form for Michael Brown at (368, 534) on xpath=//*[contains(@class, "NPEfkd RveJvd snByac")]
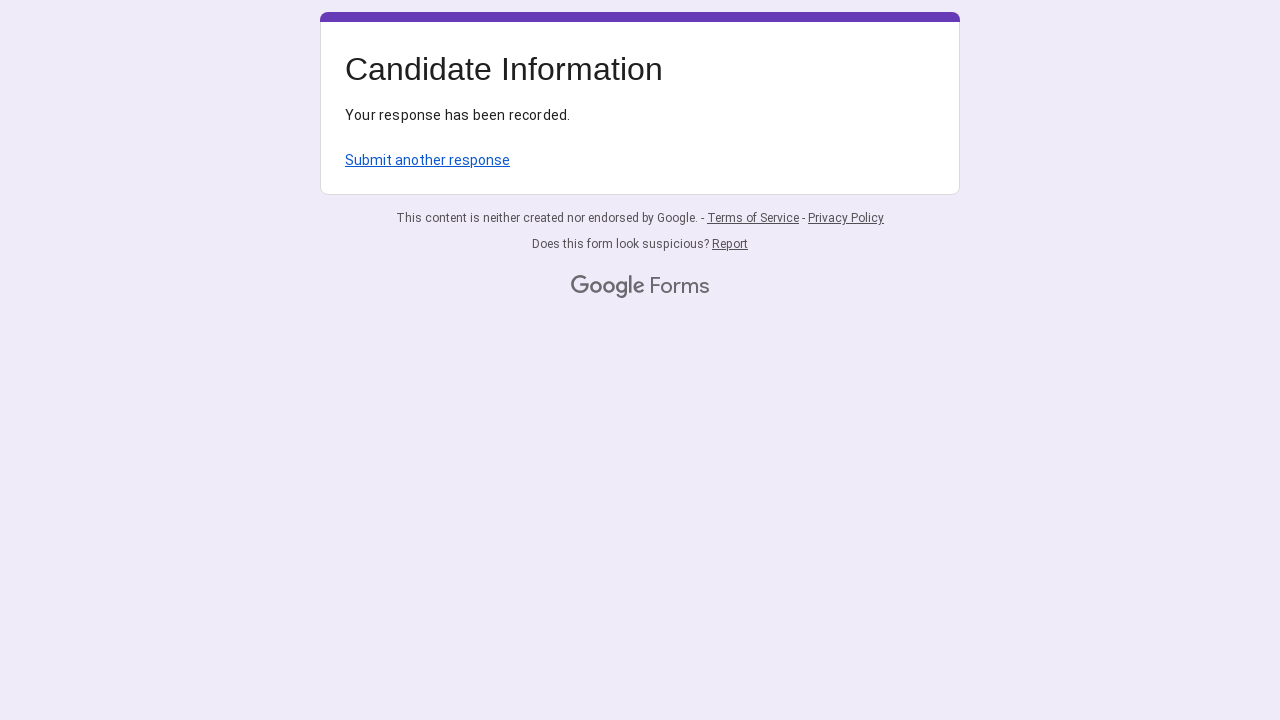

Waited 3 seconds for form submission to complete
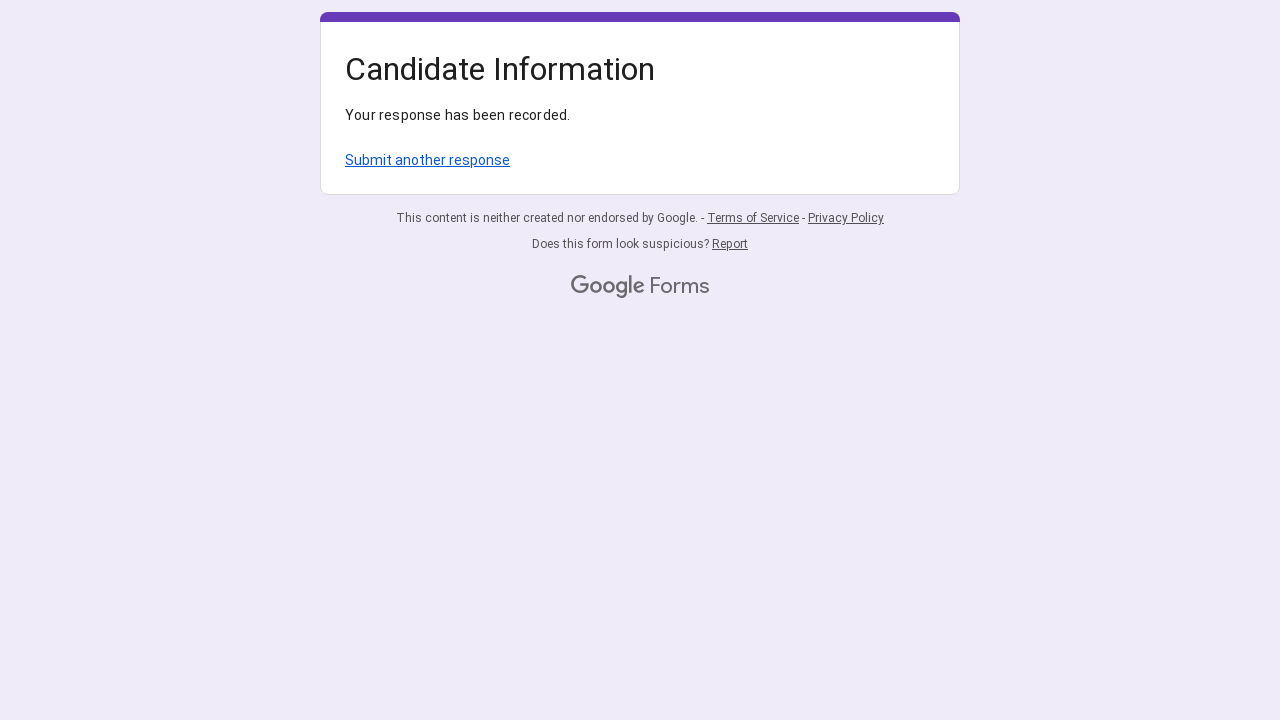

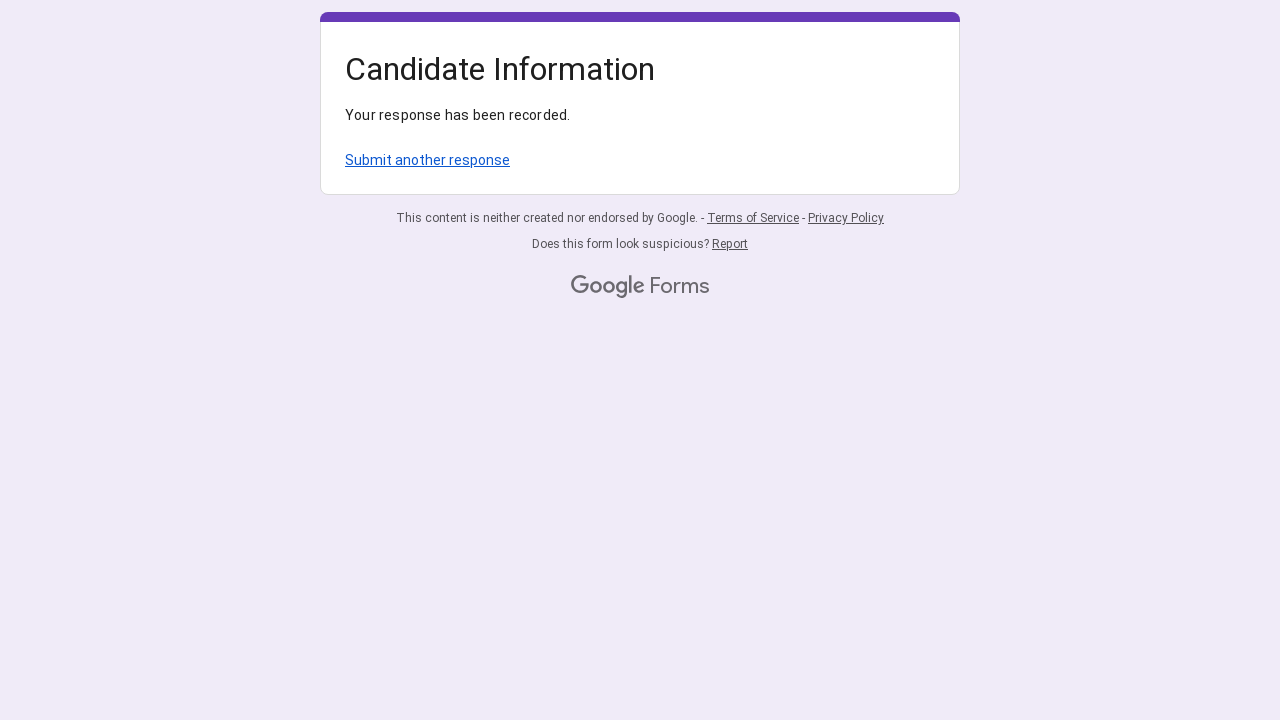